Tests switching between frames and accessing frame content

Starting URL: https://demoqa.com/frames

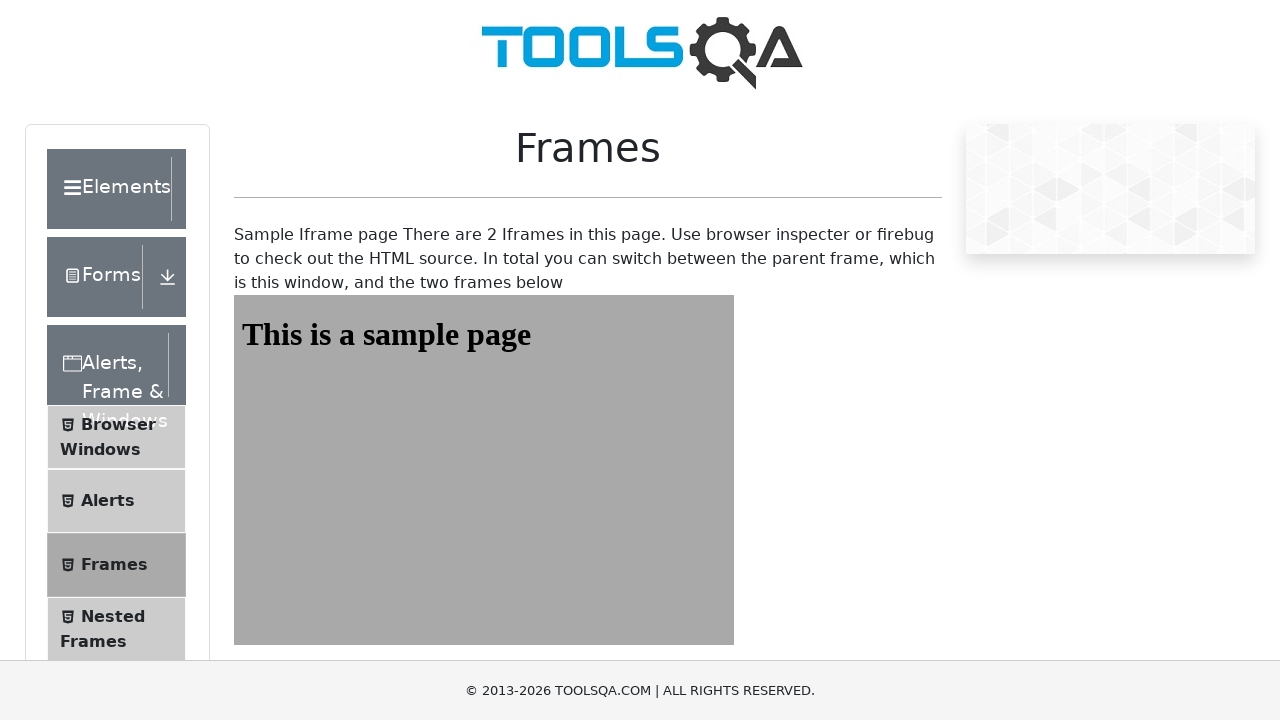

Located first frame with id 'frame1'
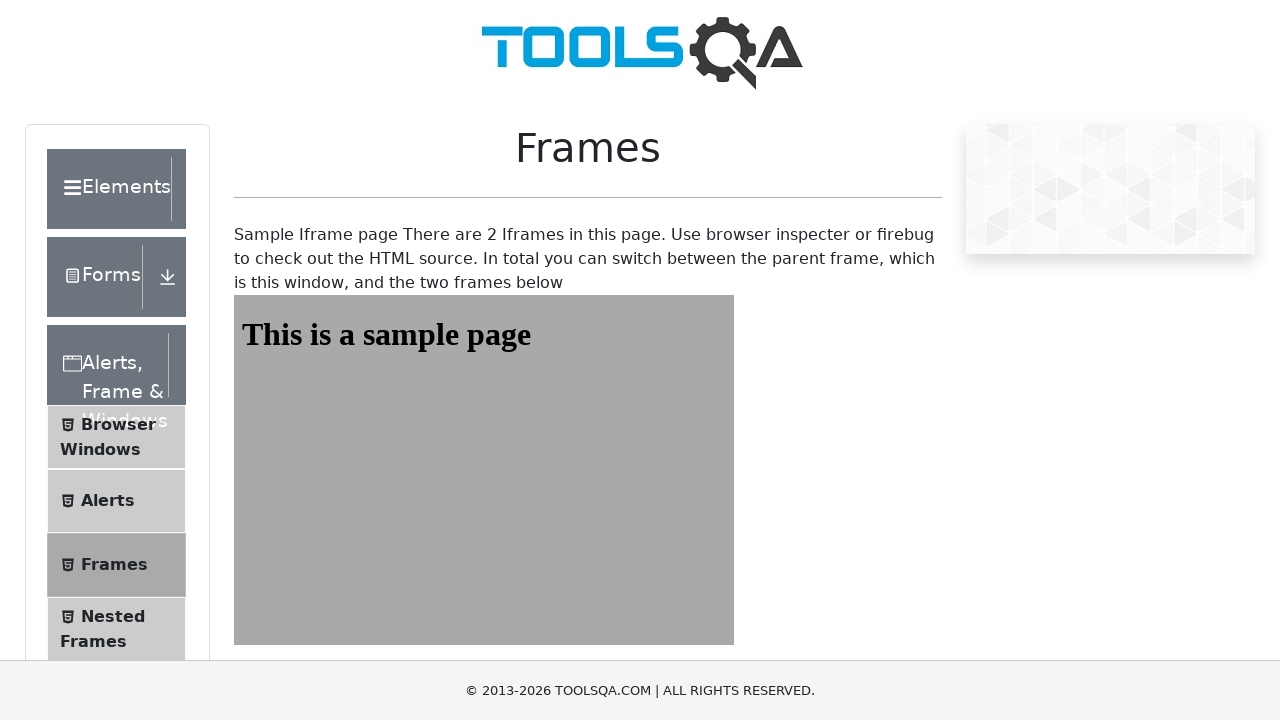

Retrieved text from first frame: This is a sample page
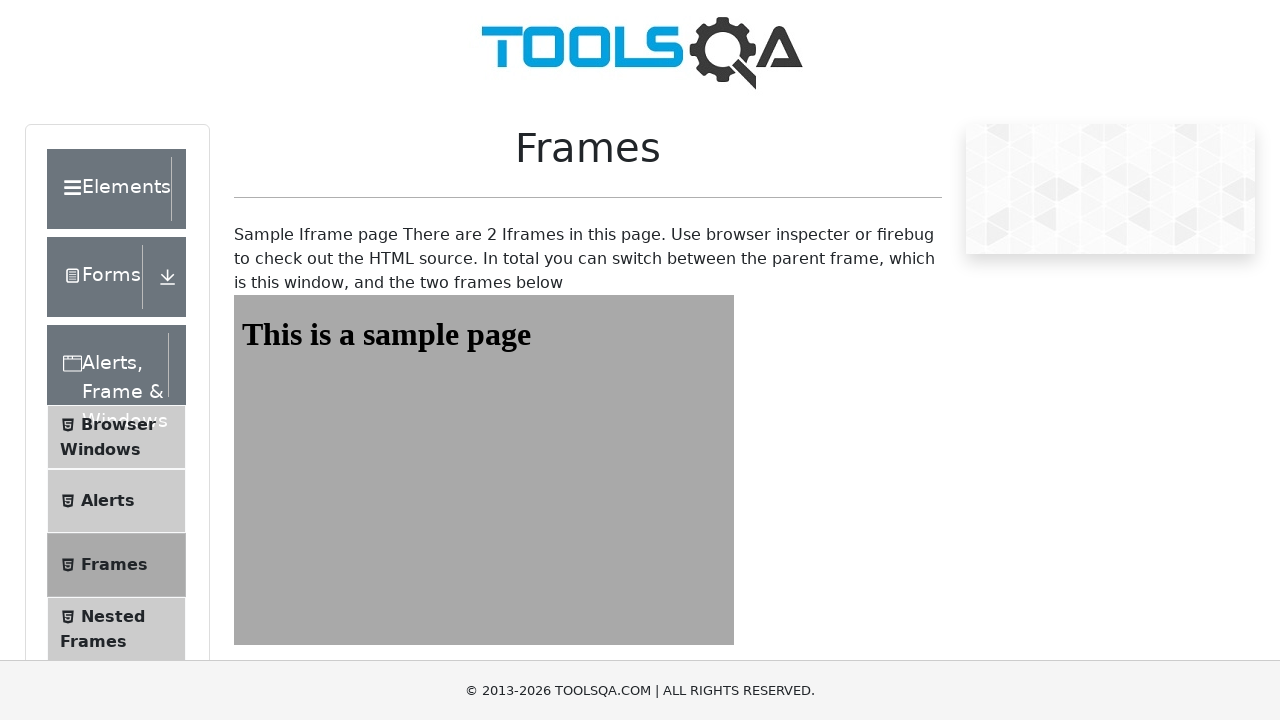

Located second frame using iframe selector with index 1
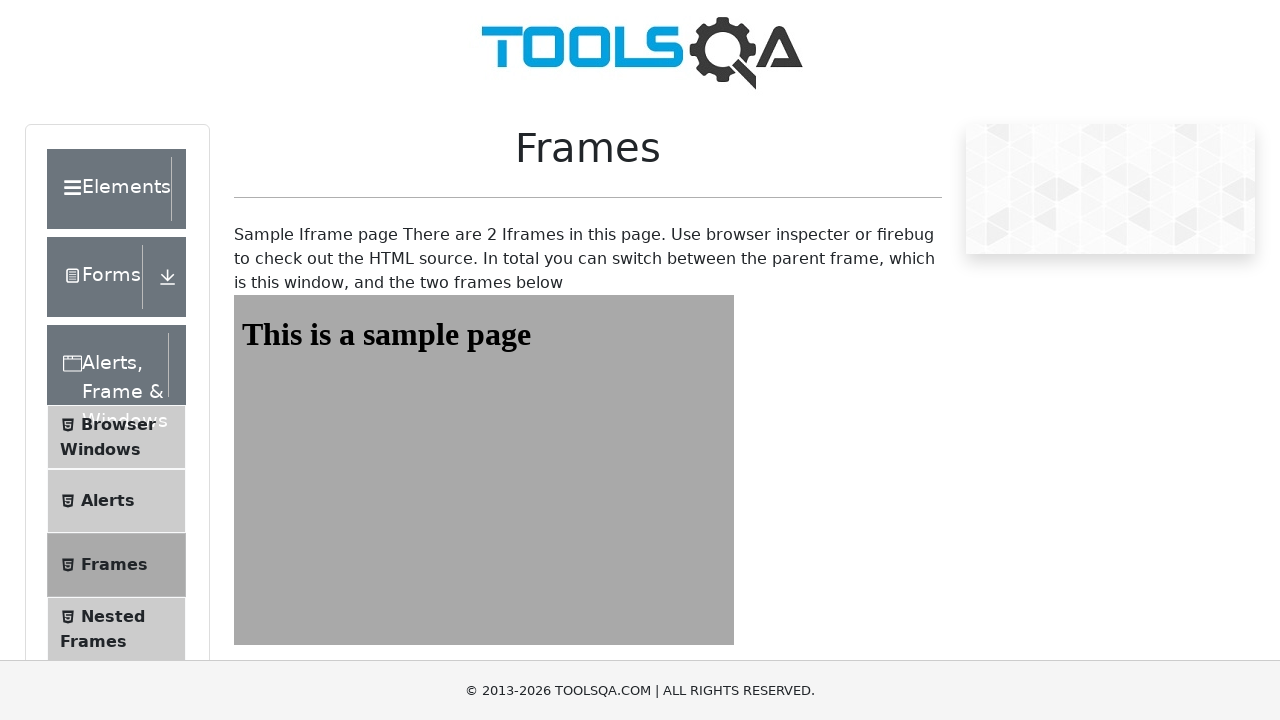

Retrieved text from second frame: This is a sample page
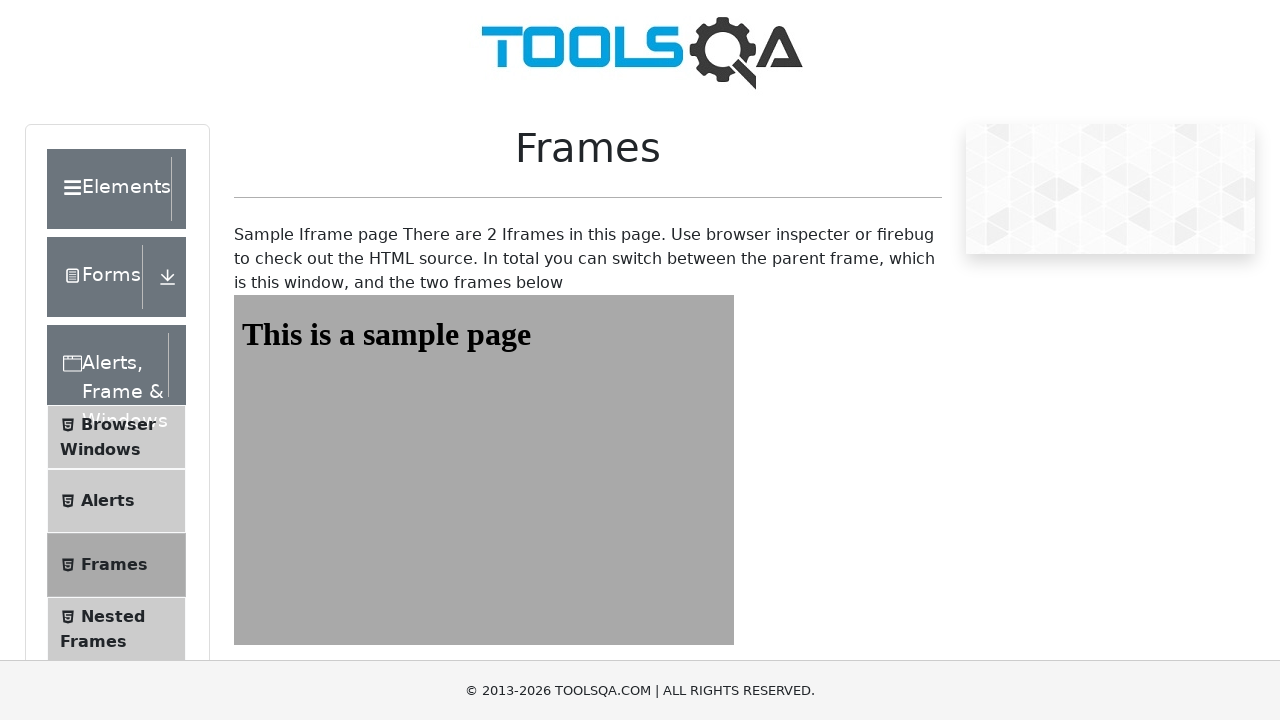

Clicked on 'Alerts' menu item at (107, 365) on text=Alerts
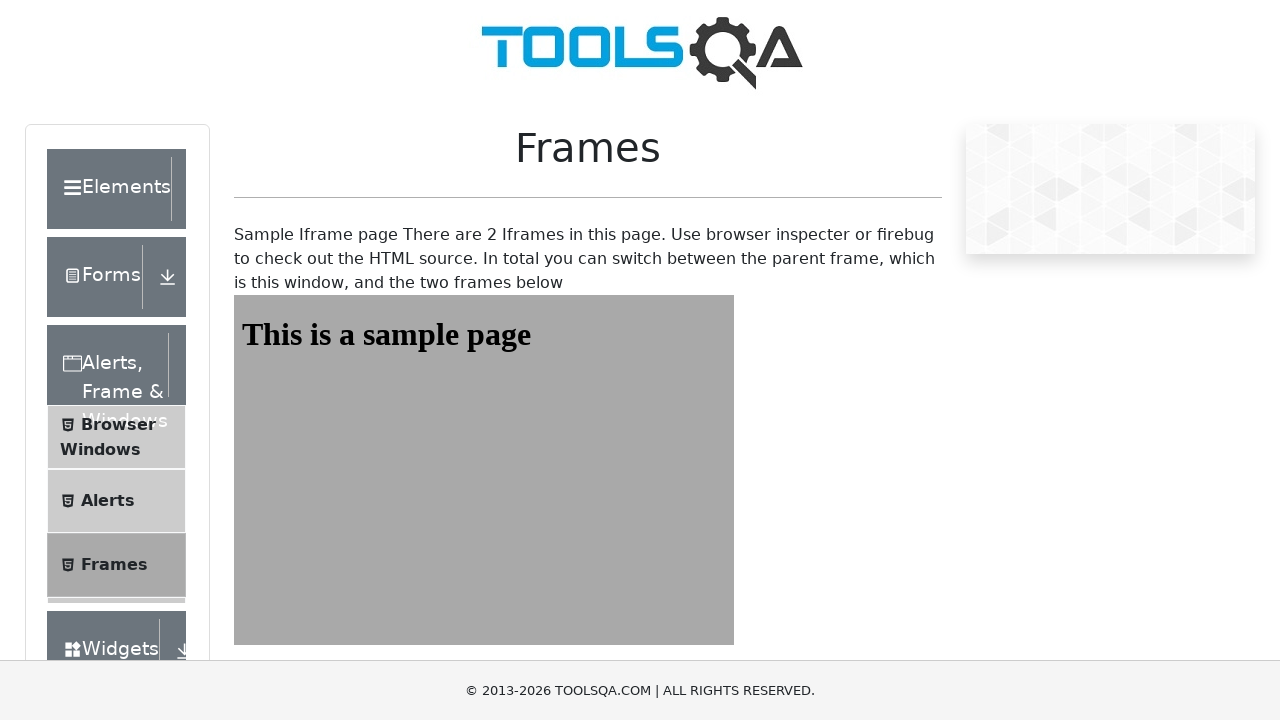

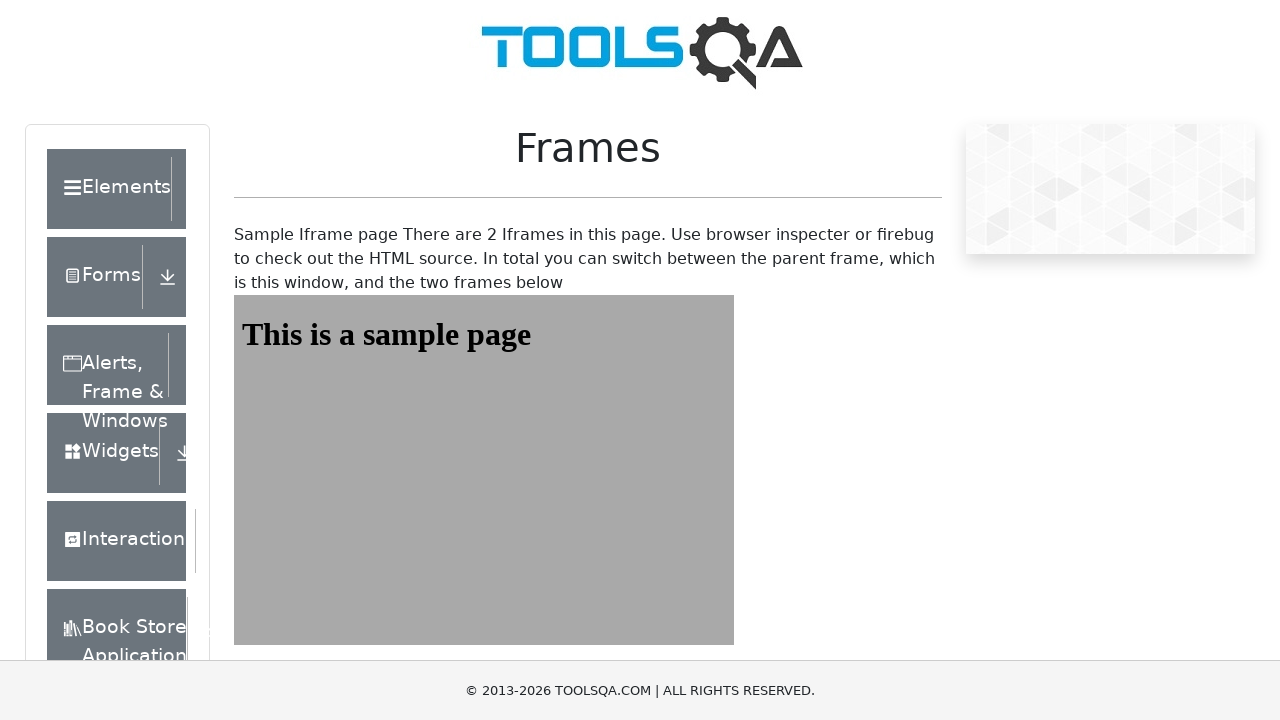